Tests the BSN SSP (Sijil Simpanan Premium) draw results checker by entering an IC number in the search field, submitting the form, and waiting for the results to display.

Starting URL: https://www.bsn.com.my/page/bsn-ssp-draw-results?lang=ms-MY

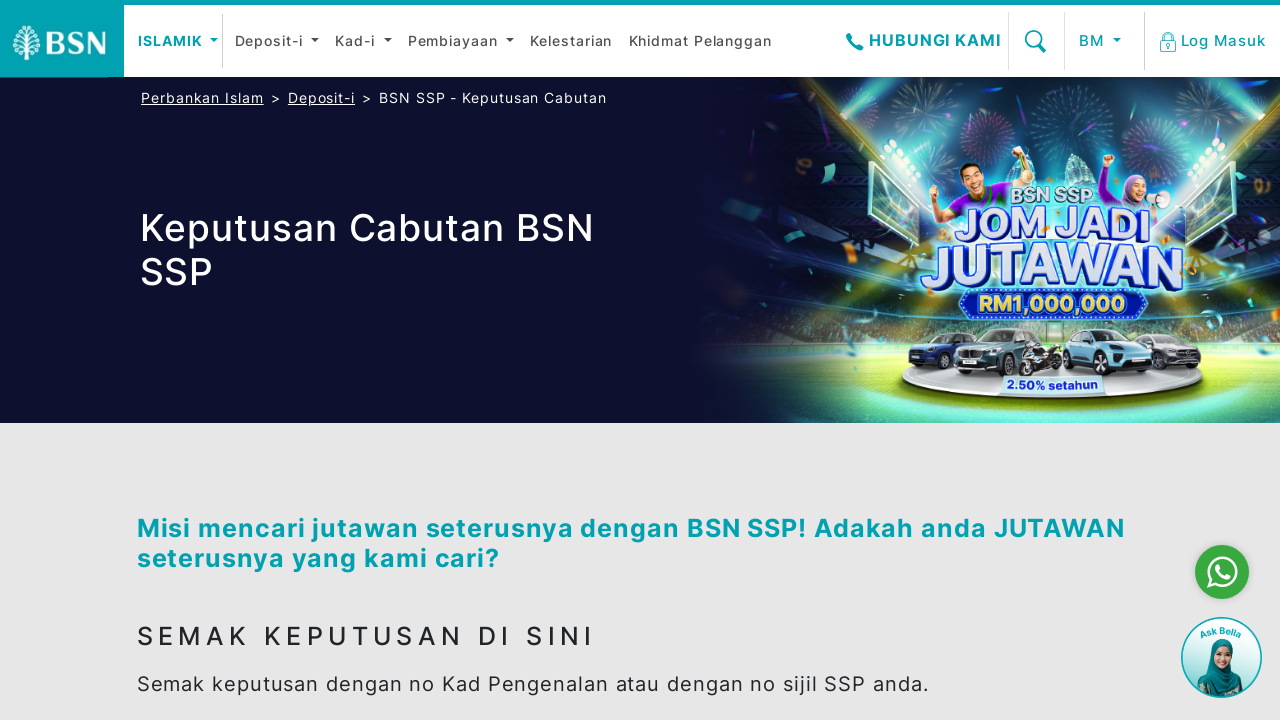

Scrolled to BSN SSP search section
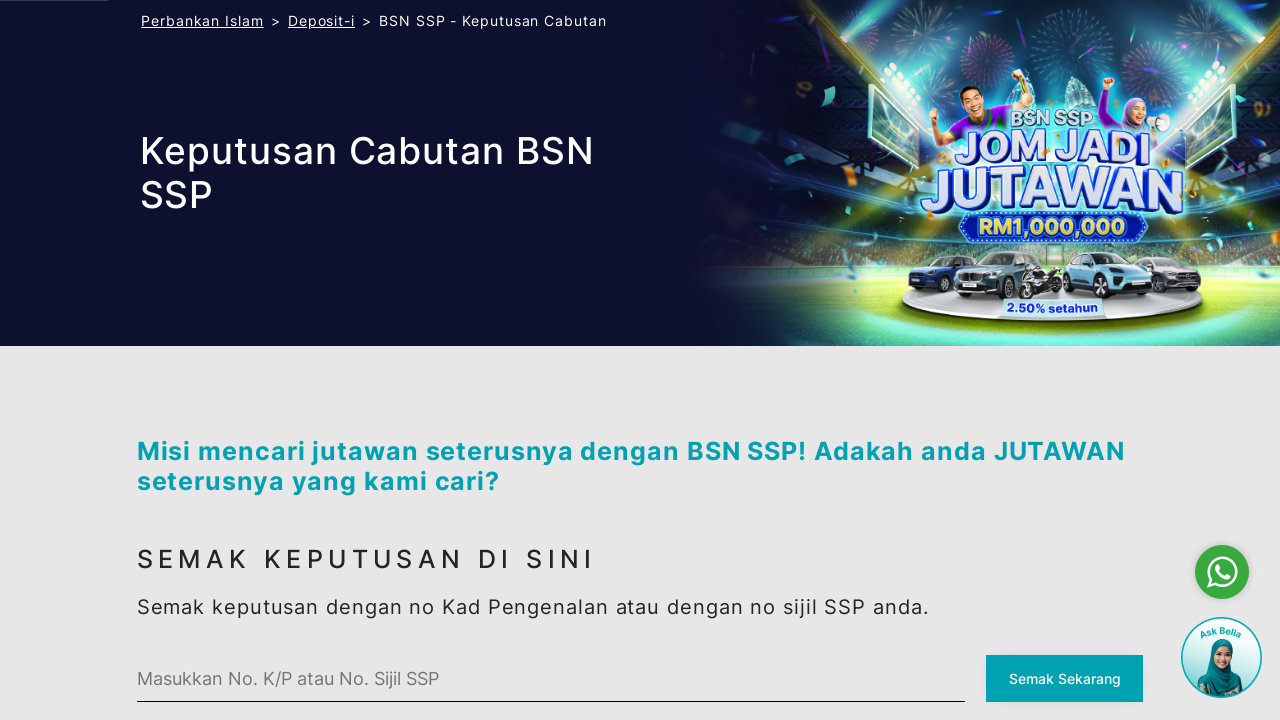

Entered IC number '850615085432' in search field on #ssp-search .bsn-custom-input
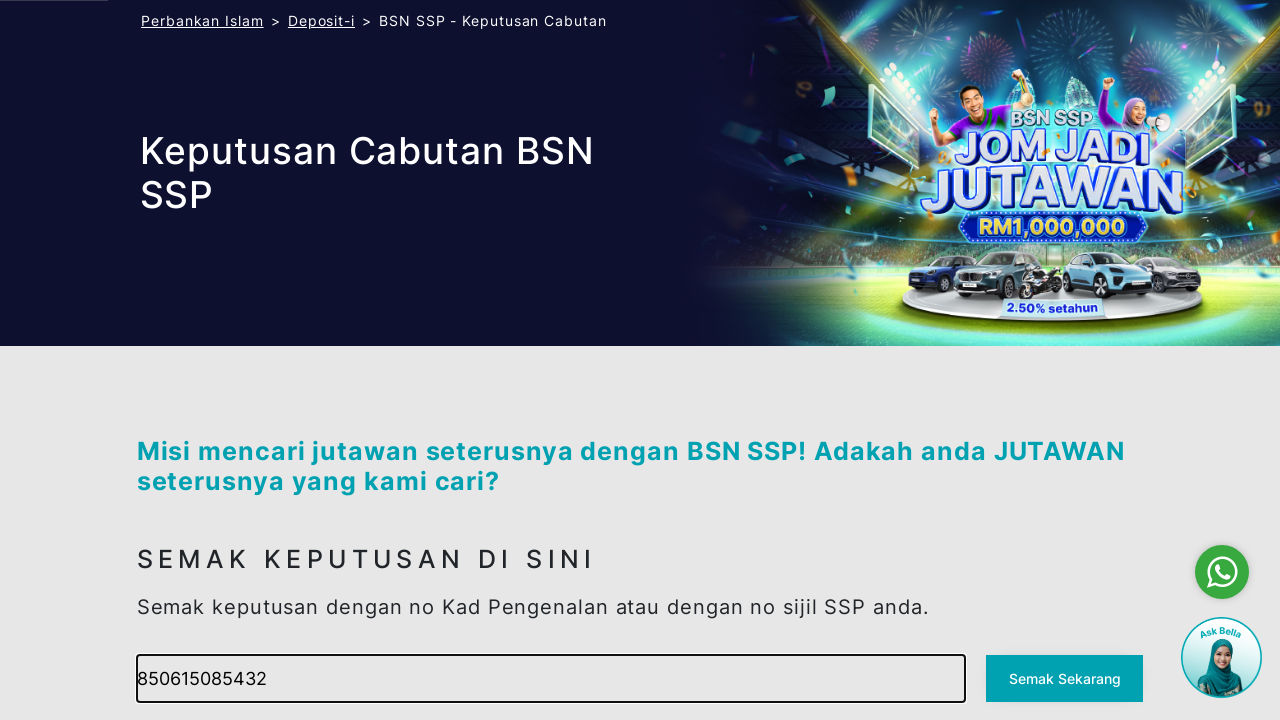

Submitted BSN SSP draw results search form by pressing Enter on #ssp-search .bsn-custom-input
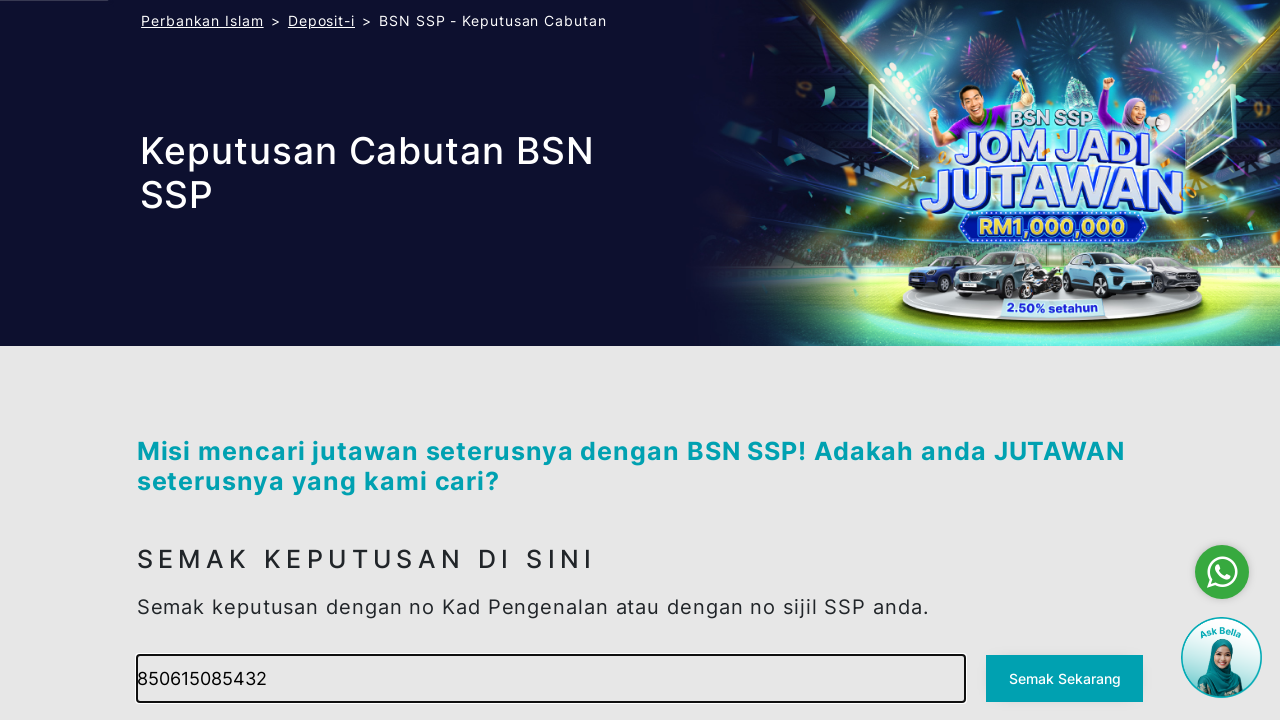

Draw results loaded and displayed
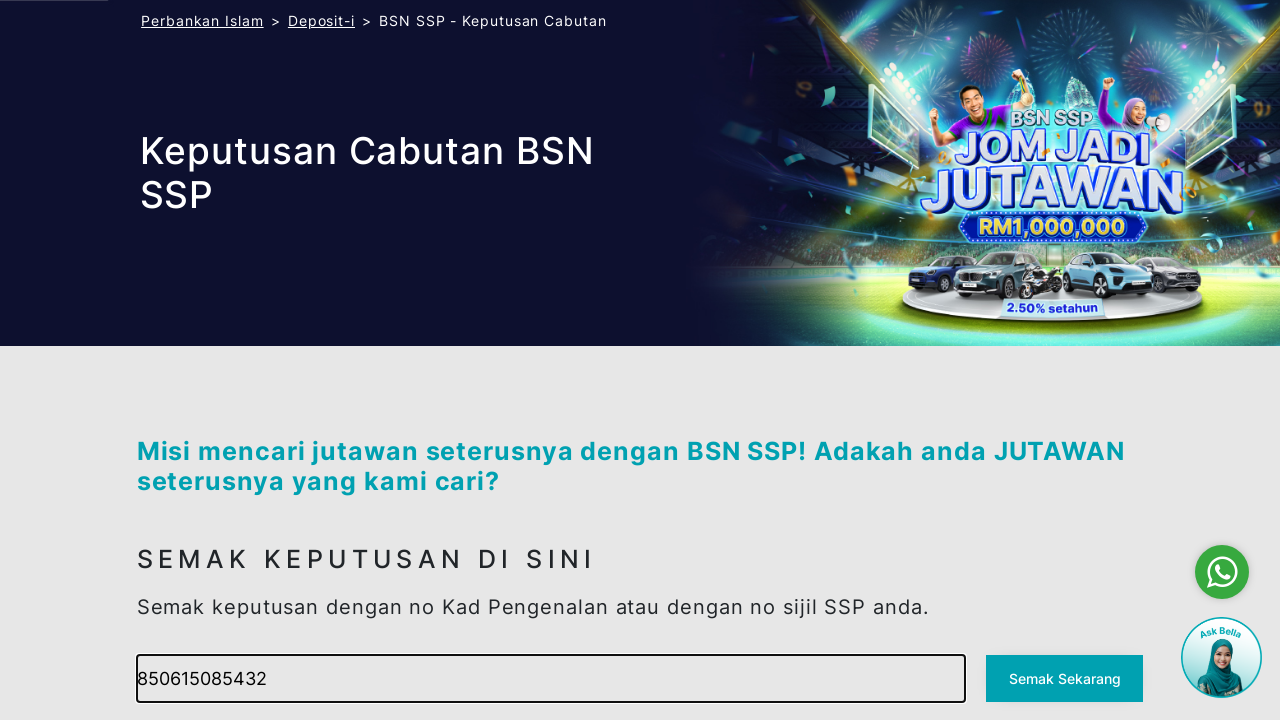

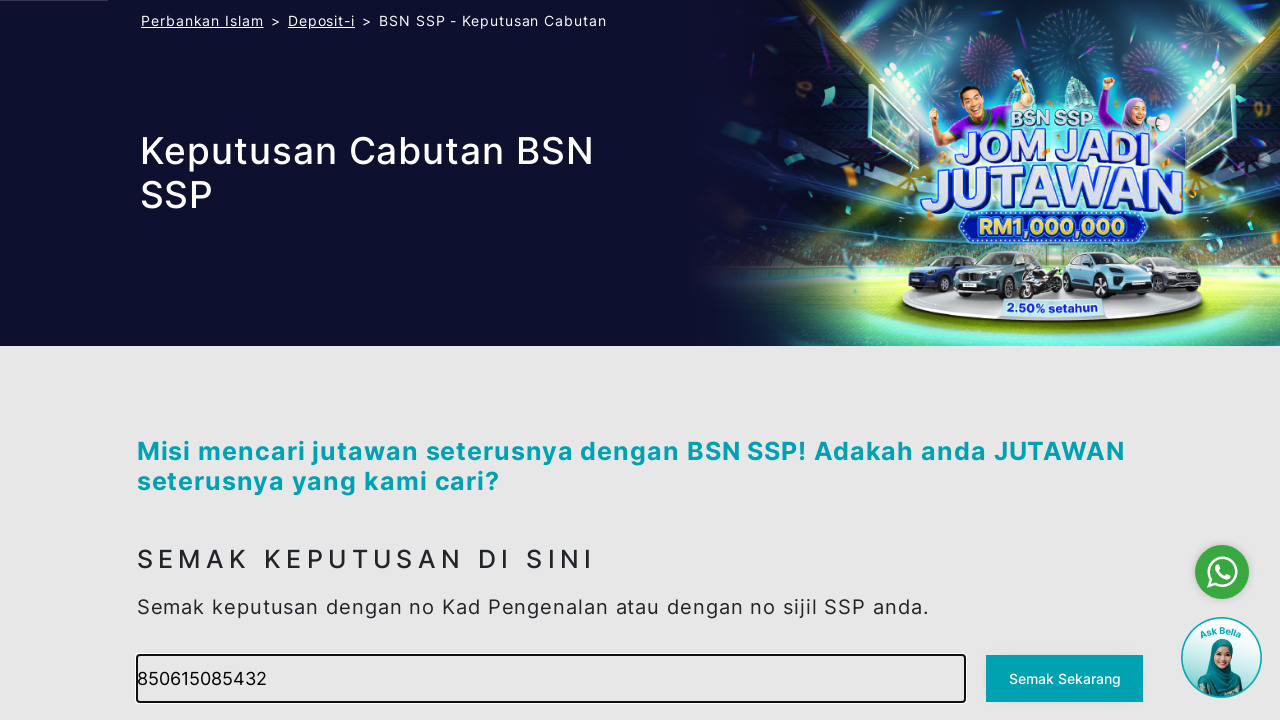